Navigates to the tooltips demo page and gets the placeholder attribute from a tooltip text field

Starting URL: https://demoqa.com/tool-tips

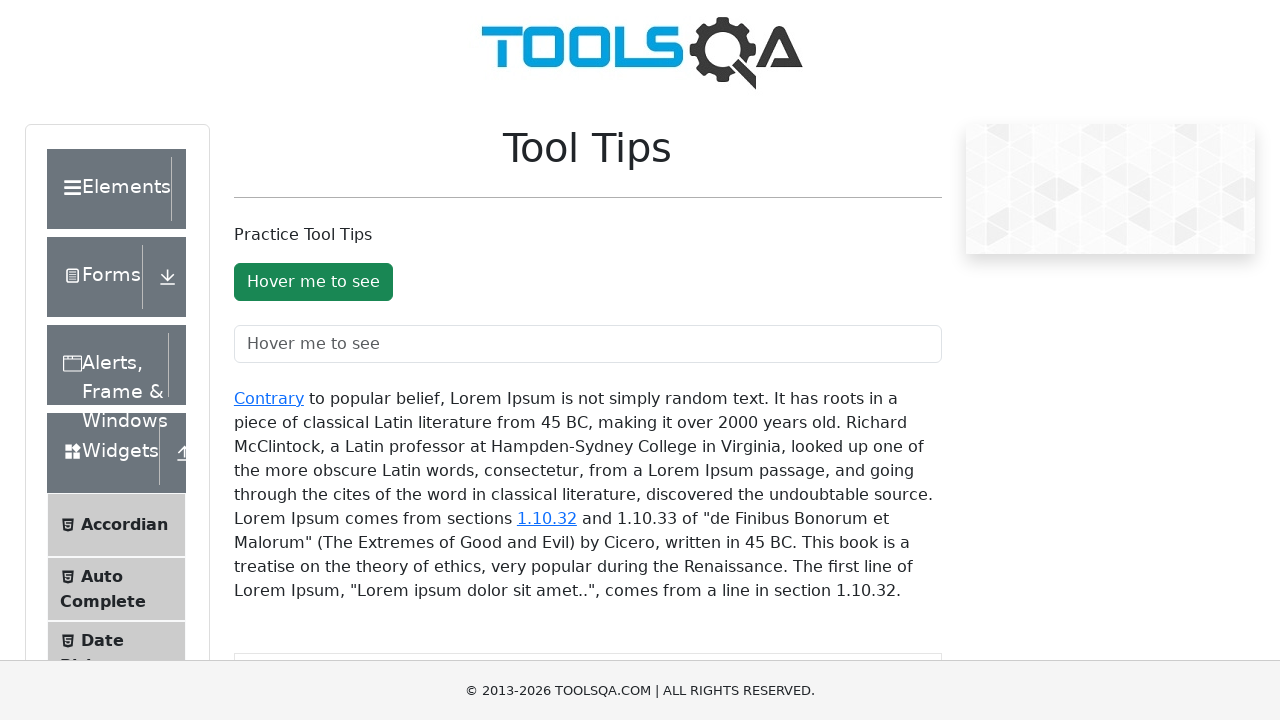

Navigated to tooltips demo page
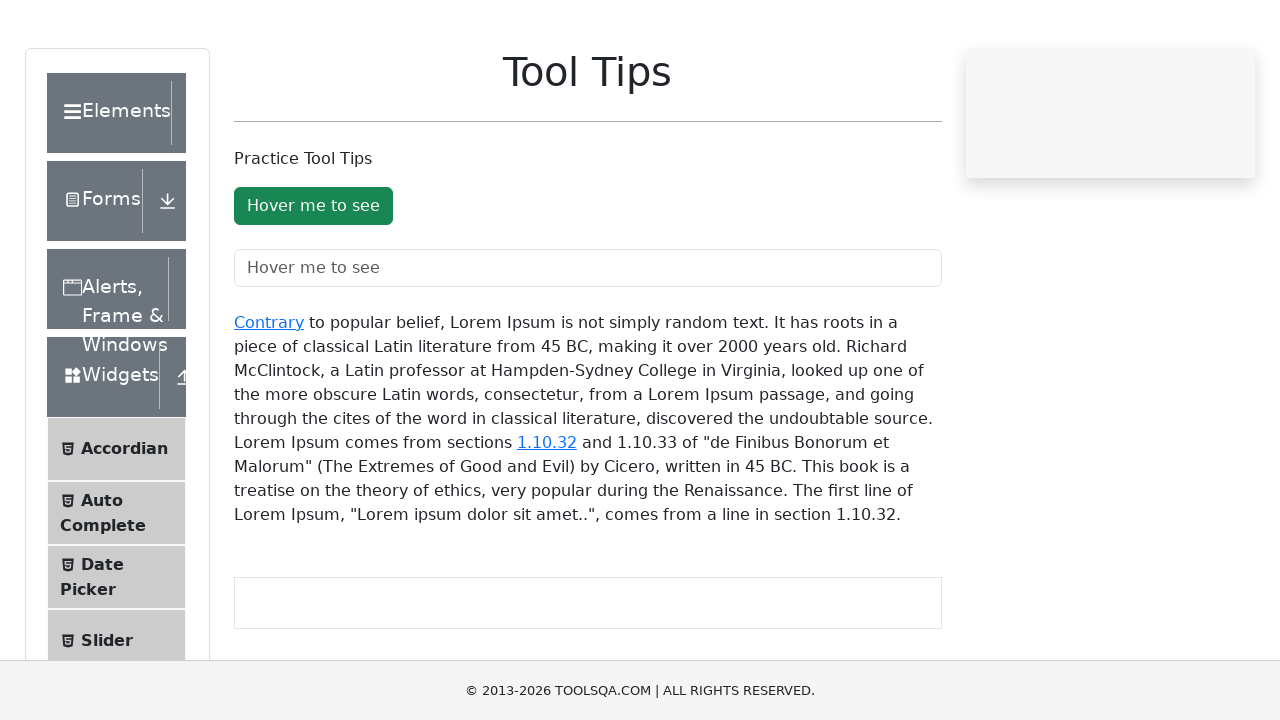

Located tooltip text field element
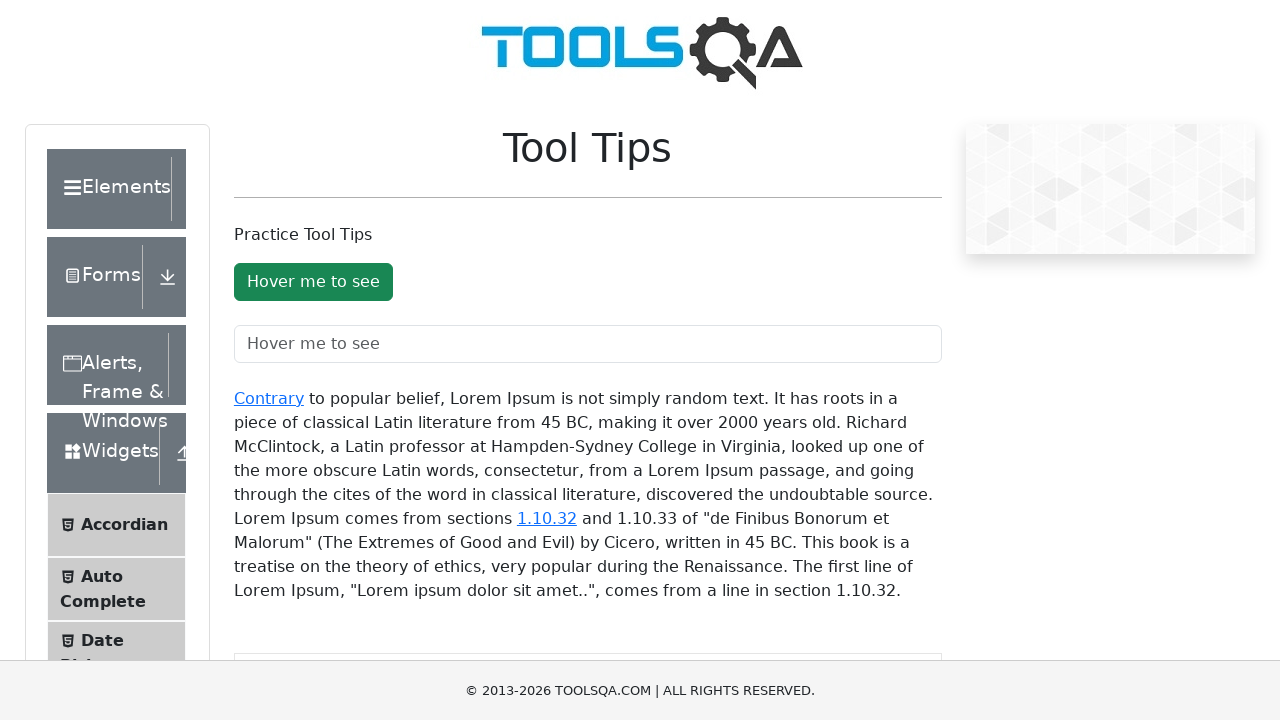

Retrieved placeholder attribute from tooltip text field
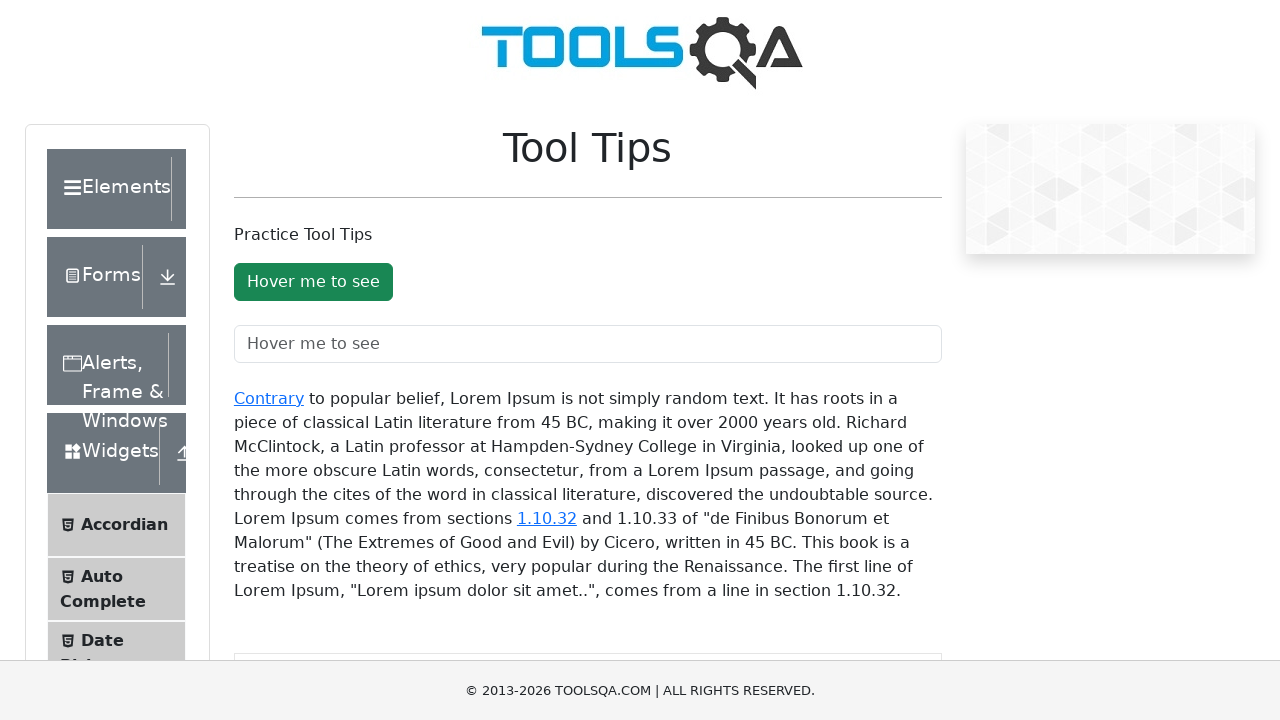

Printed placeholder attribute: Hover me to see
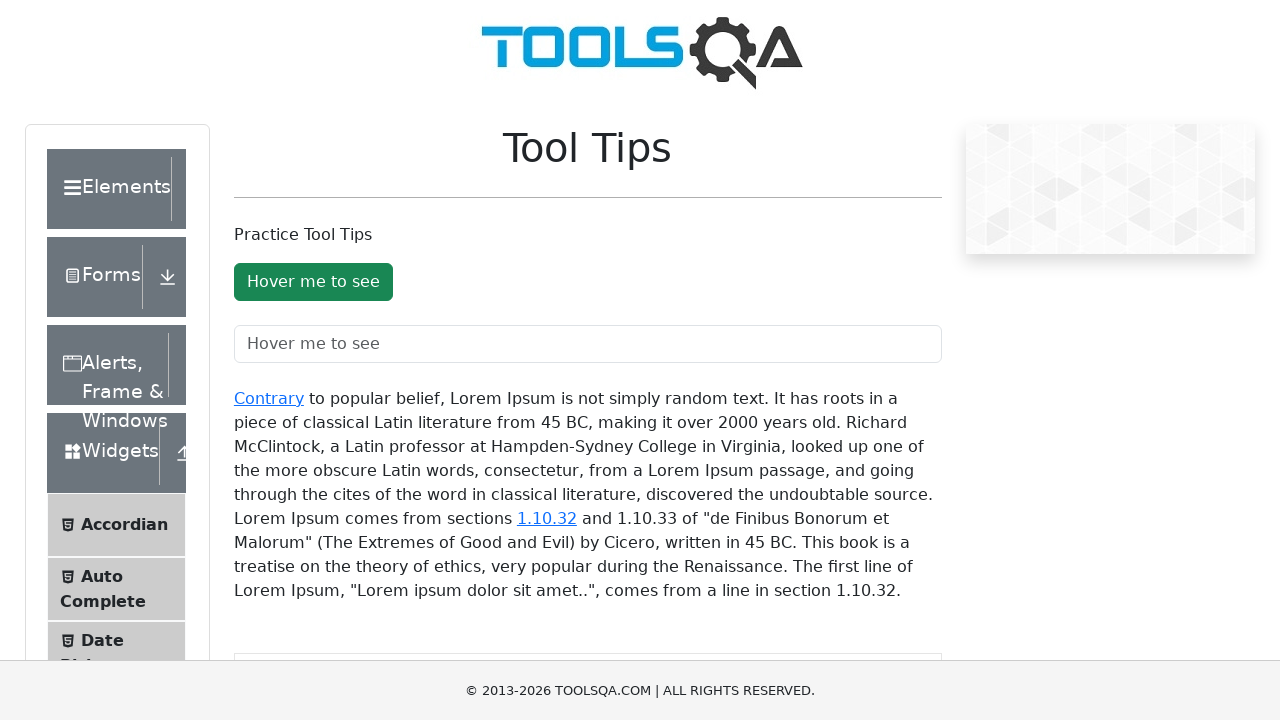

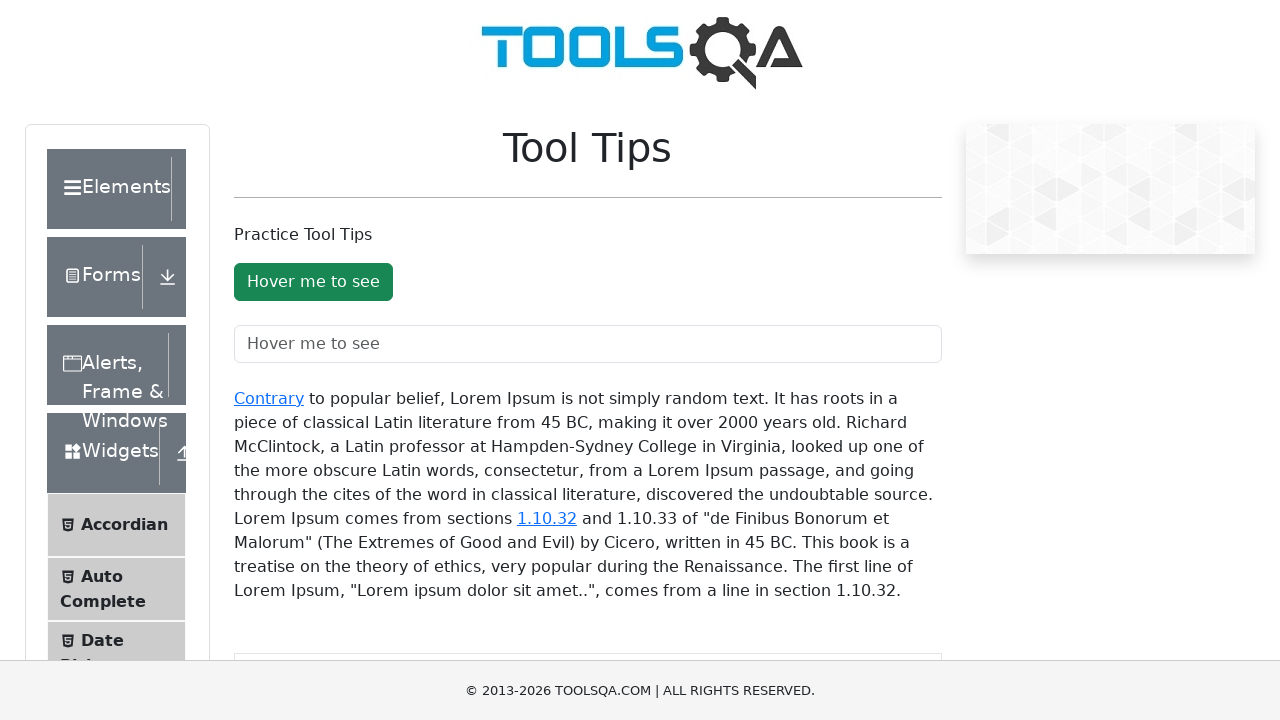